Tests window handling functionality by opening new windows, switching between them, and closing child windows while keeping the main window open

Starting URL: https://www.leafground.com/dashboard.xhtml

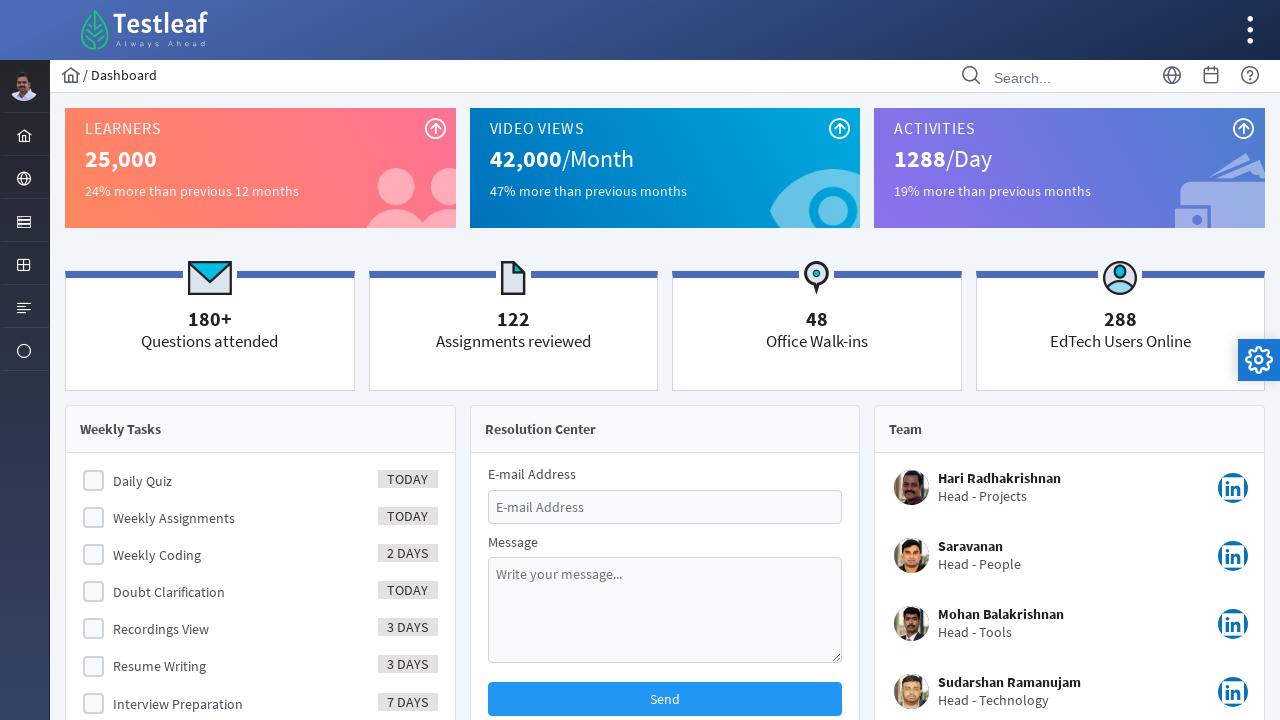

Clicked on Browser menu icon at (24, 178) on //*[@id="menuform:j_idt39"]/a
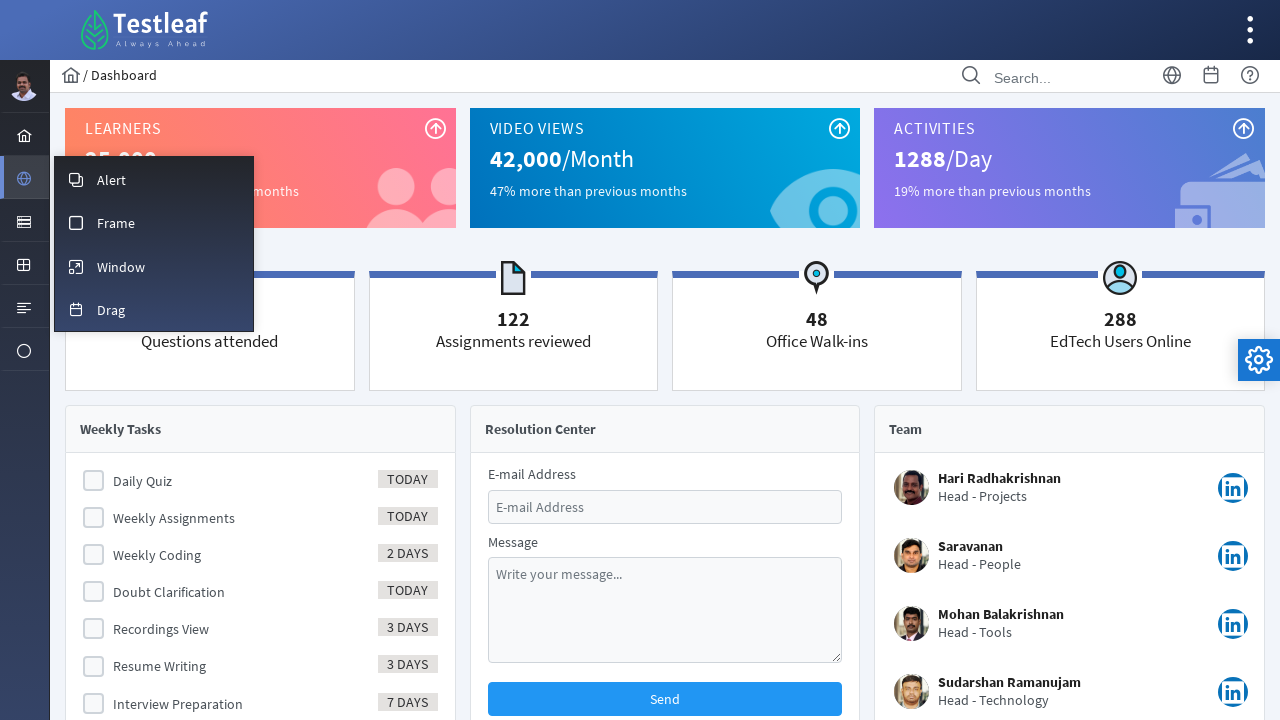

Clicked on Windows menu item at (154, 266) on //*[@id="menuform:m_window"]/a
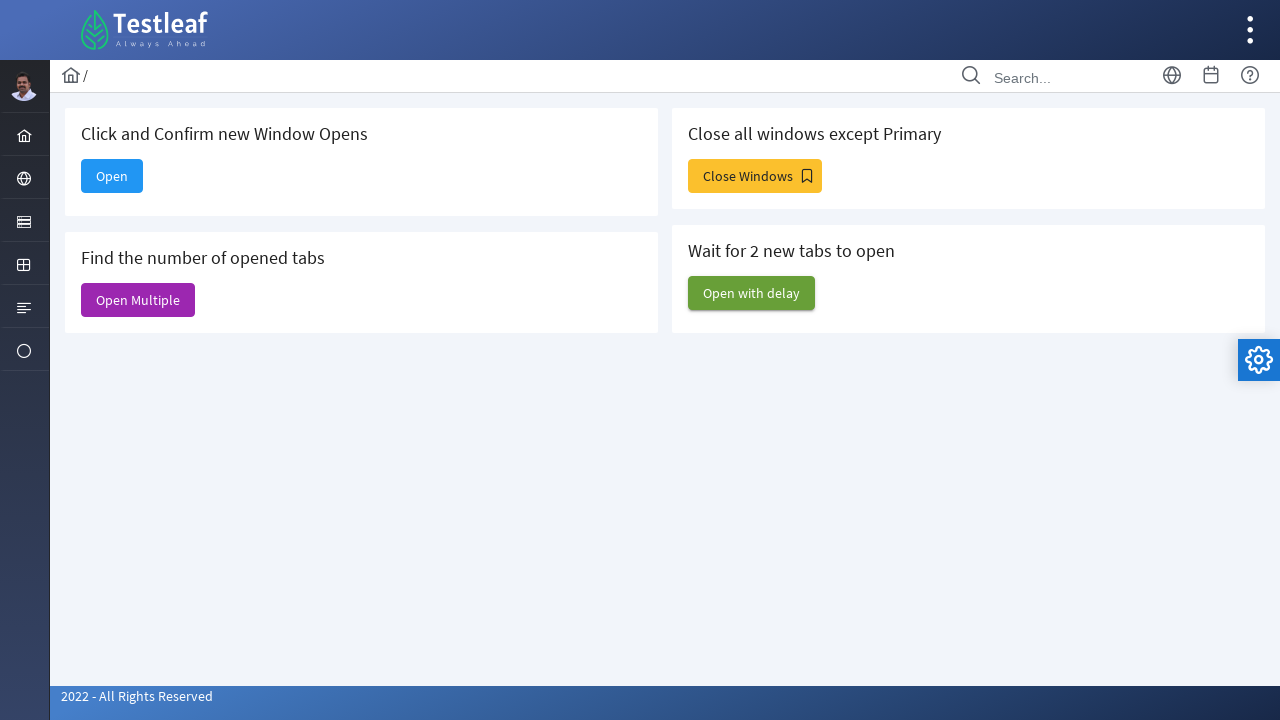

Stored reference to current main window
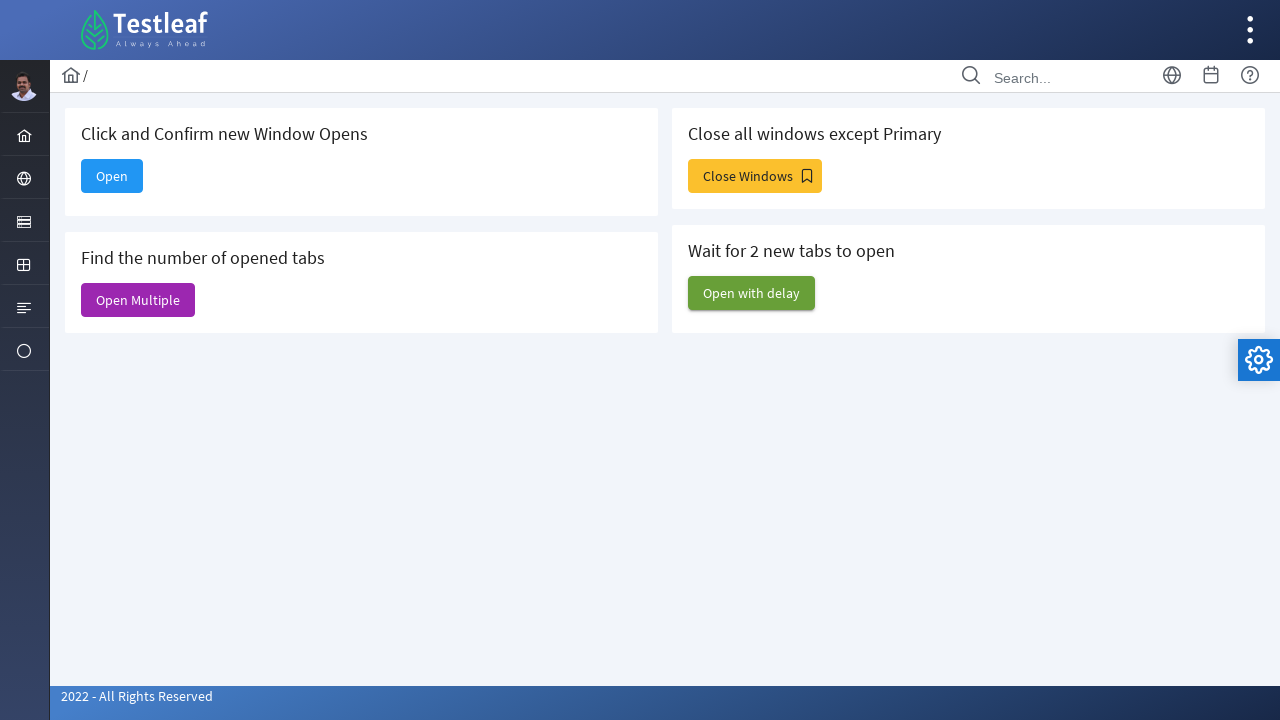

Clicked Open button to open new window at (112, 176) on //*[@id="j_idt88:new"]
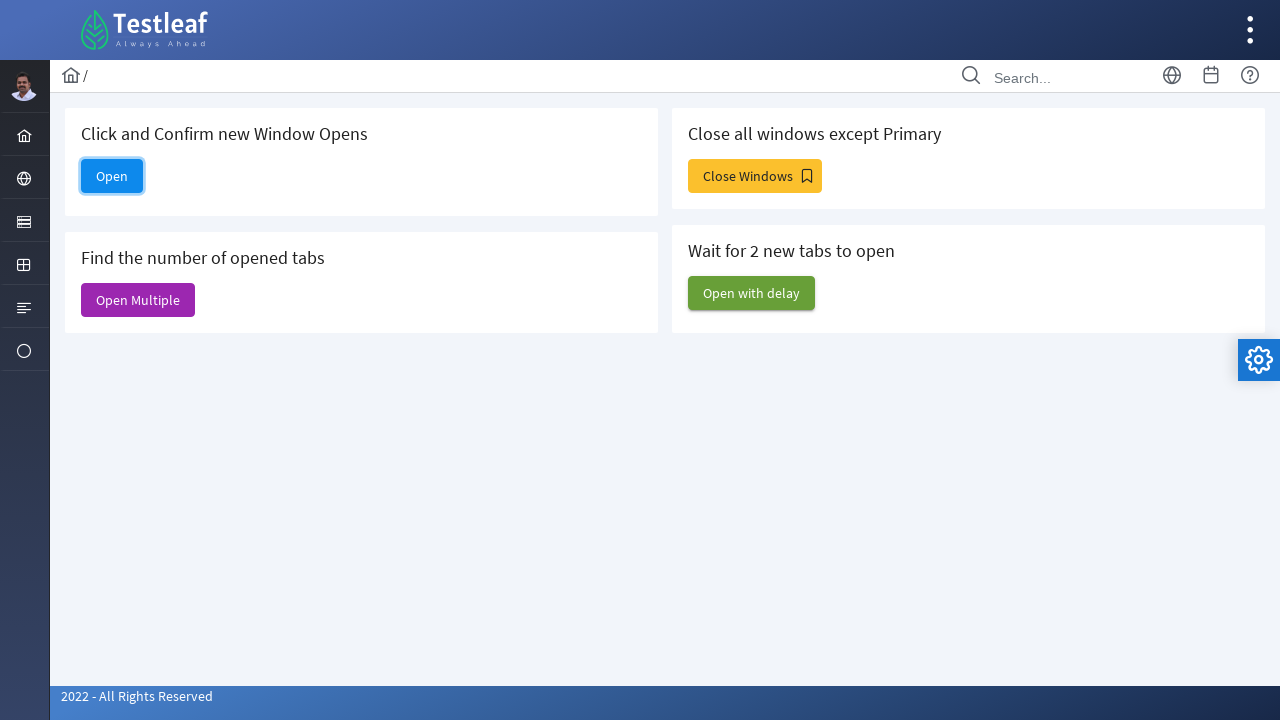

Verified new window opened with dashboard URL
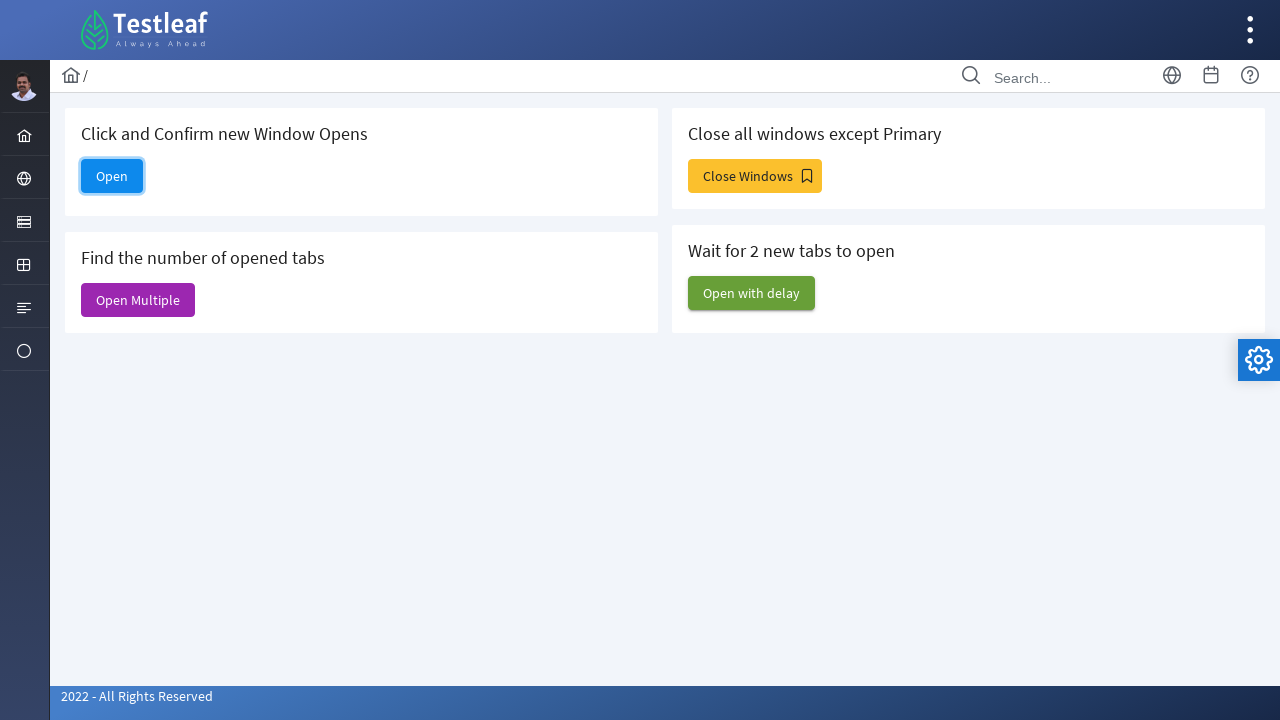

Closed the newly opened window
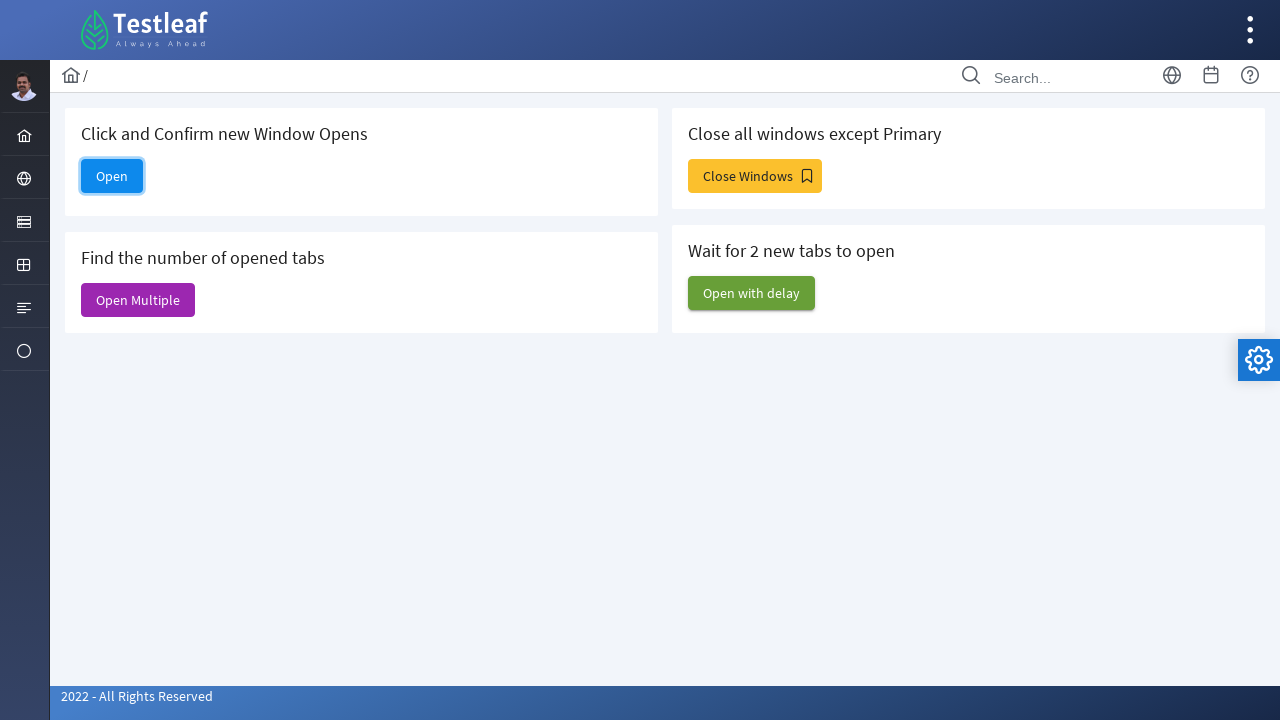

Clicked Open Multiple button to open multiple windows at (138, 300) on xpath=/html/body/div[1]/div[5]/div[2]/form/div/div[1]/div[2]/button
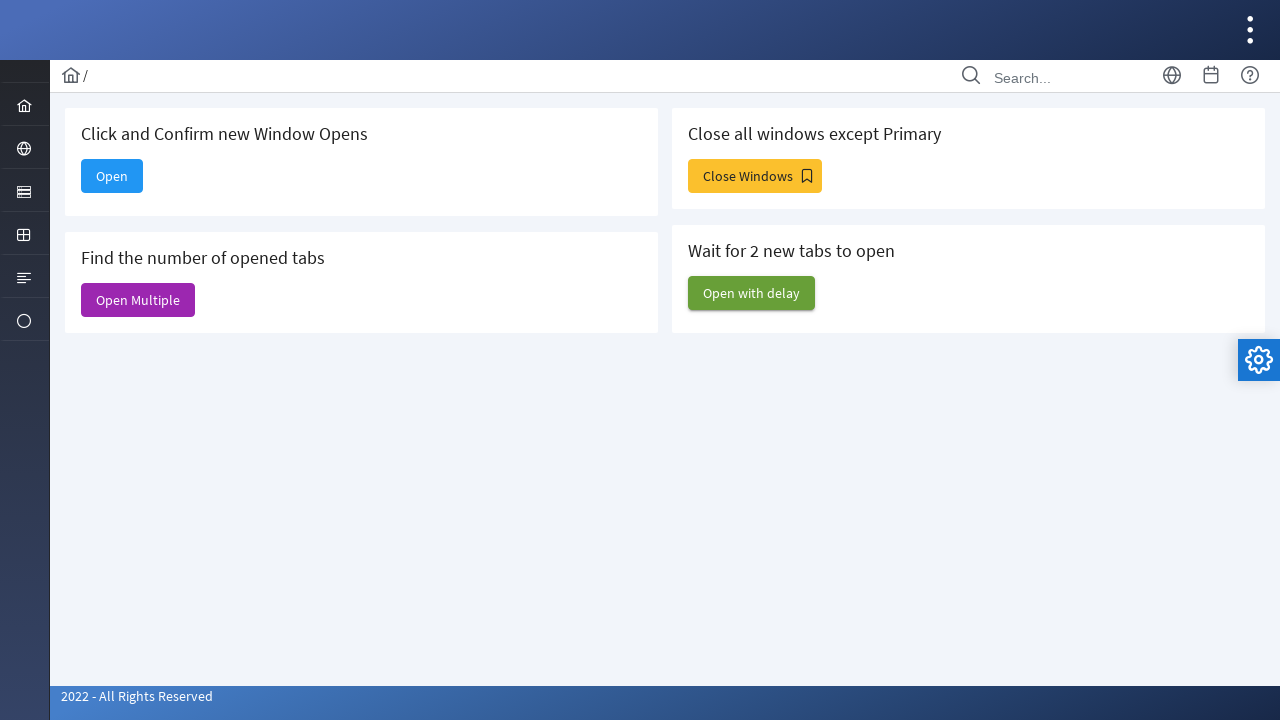

Retrieved all open windows - Total count: 3
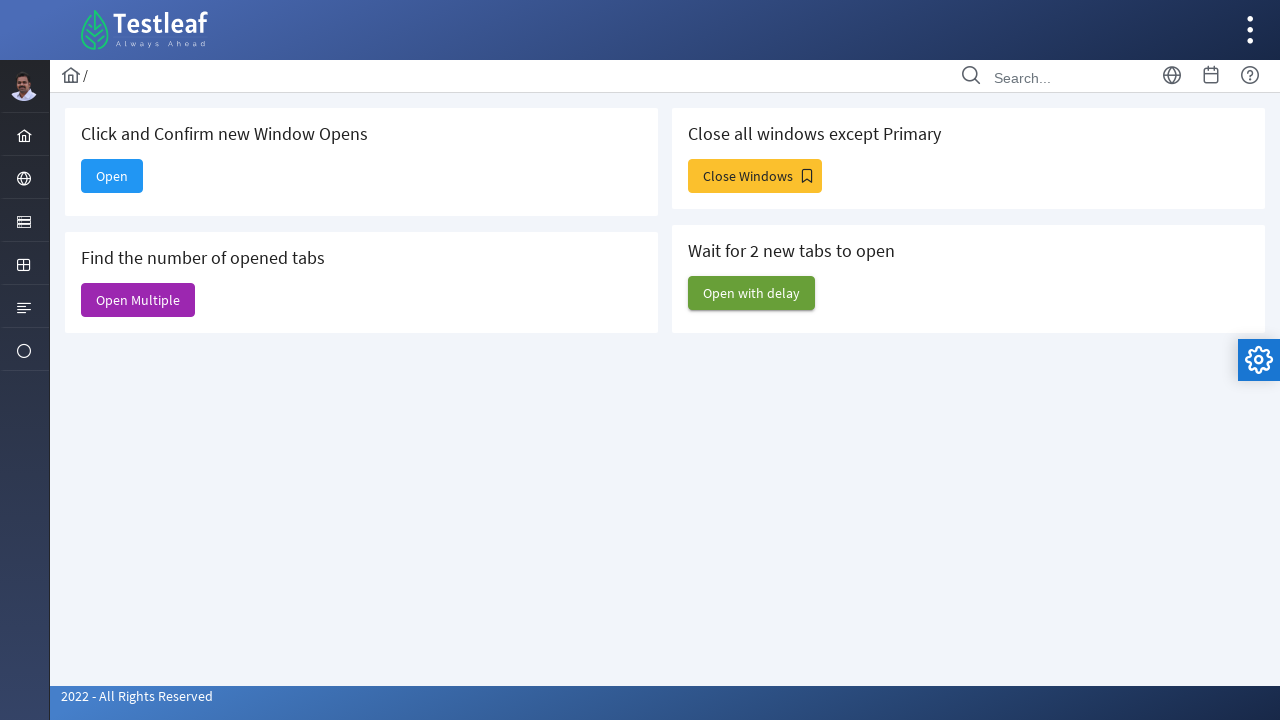

Closed a child window
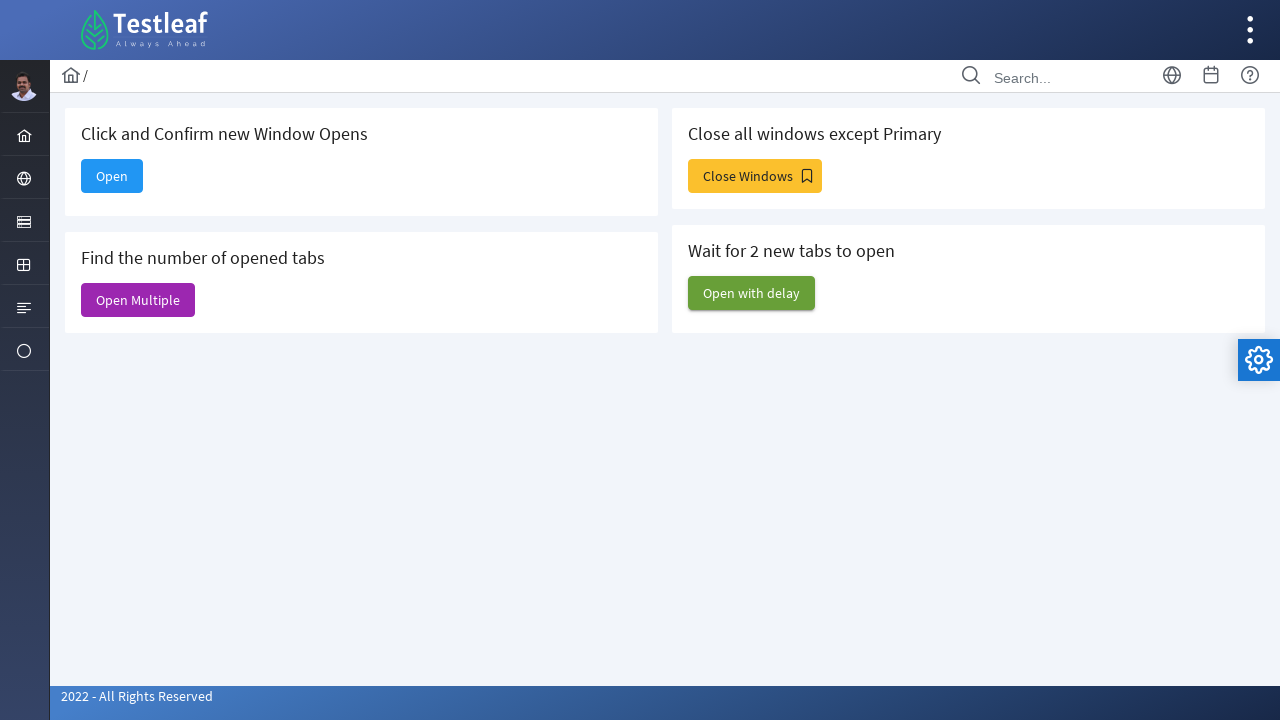

Closed a child window
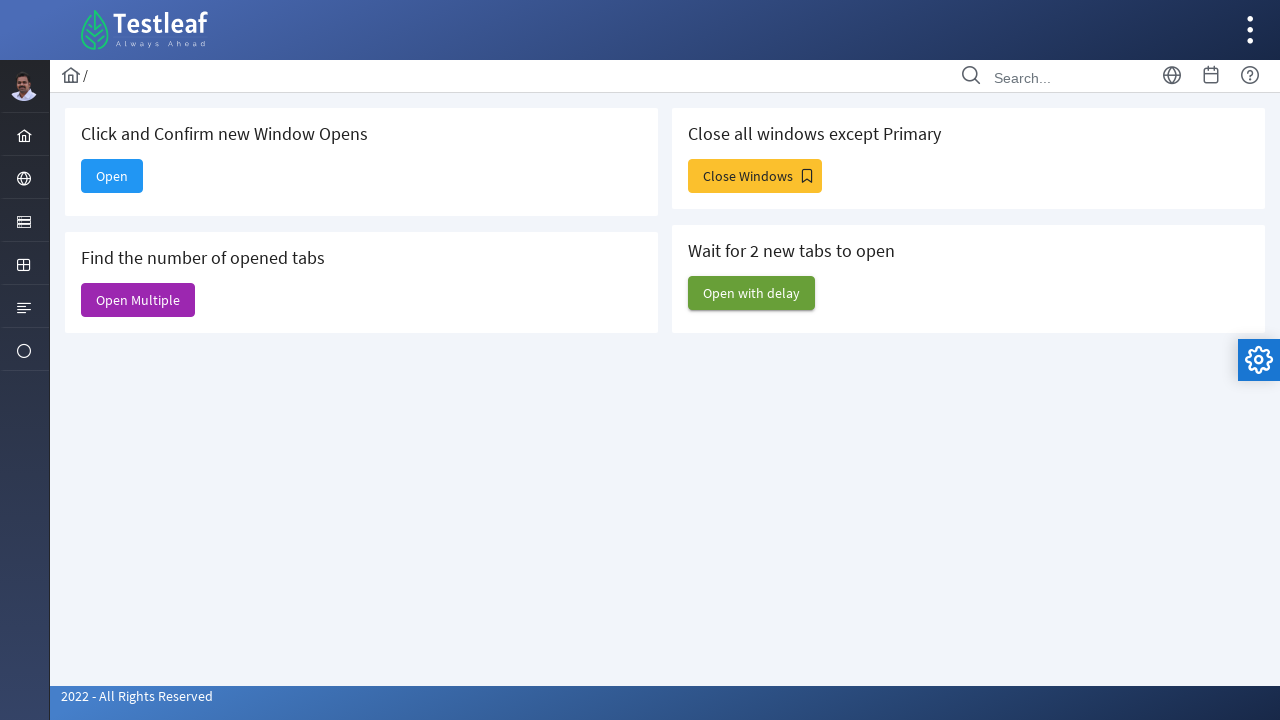

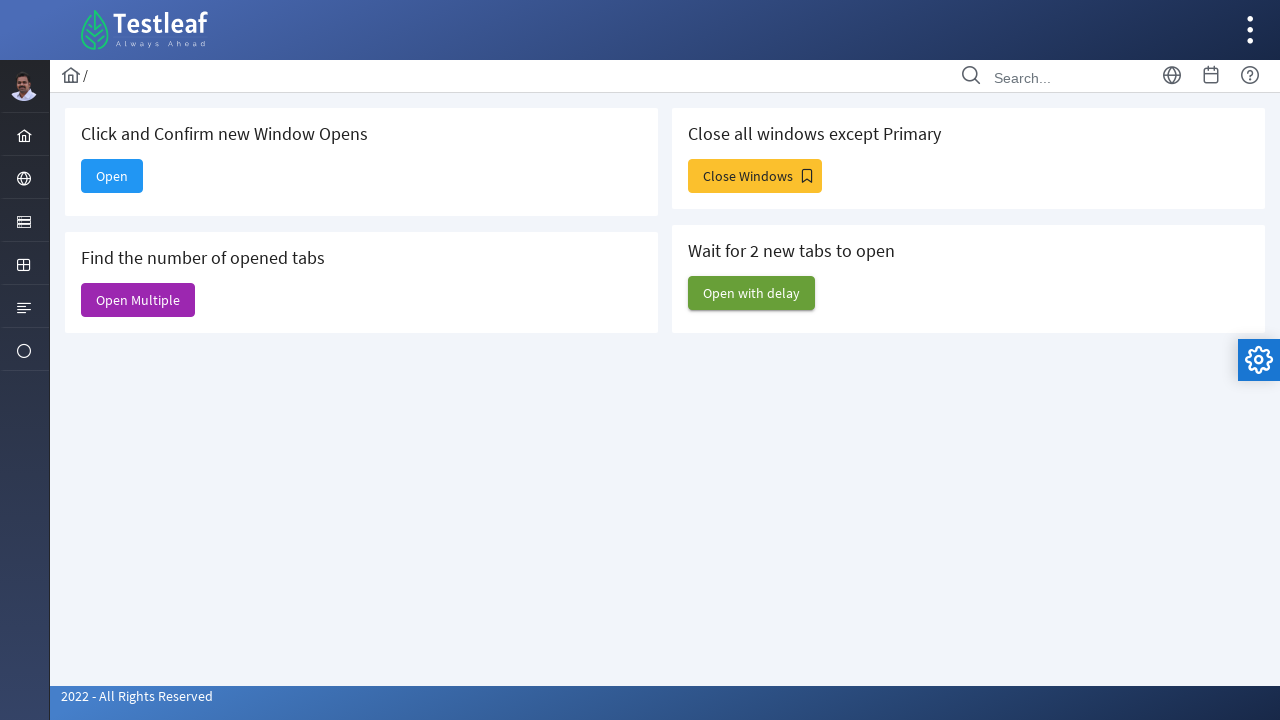